Tests mobile category selection by clicking on the Phones category link and verifying products are displayed

Starting URL: https://www.demoblaze.com/index.html

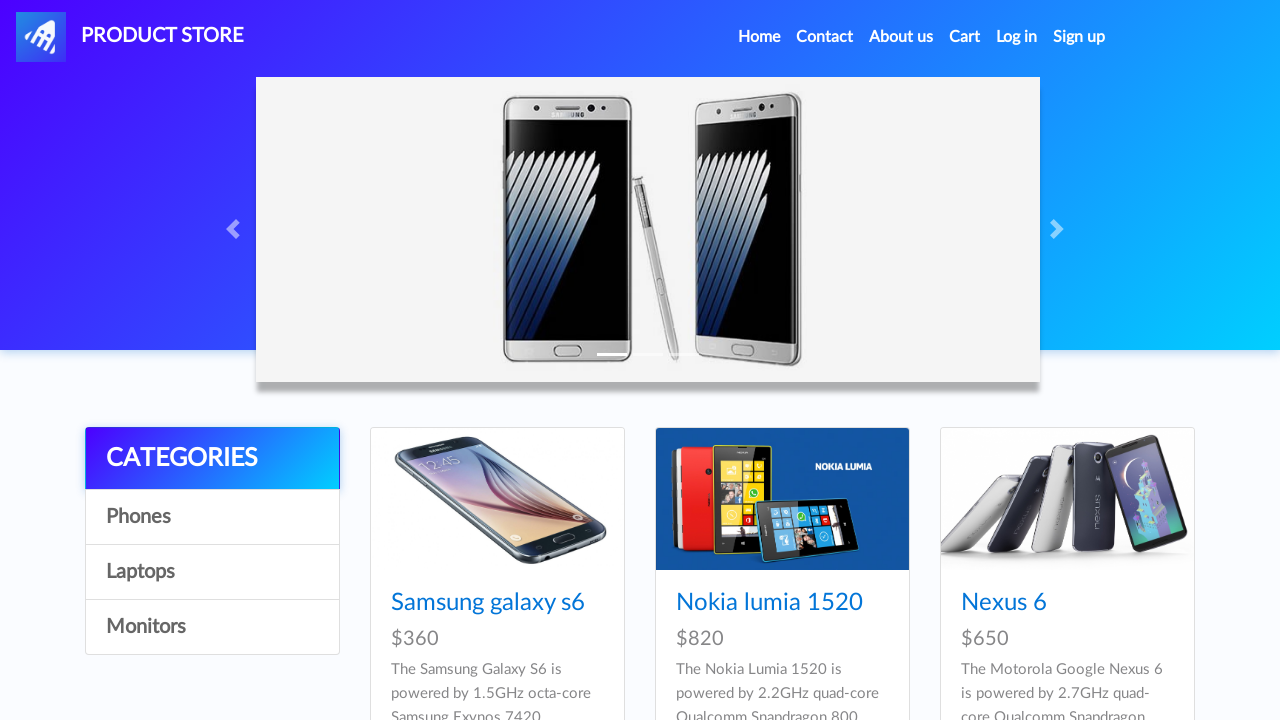

Clicked on Phones category link at (212, 517) on a:has-text('Phones')
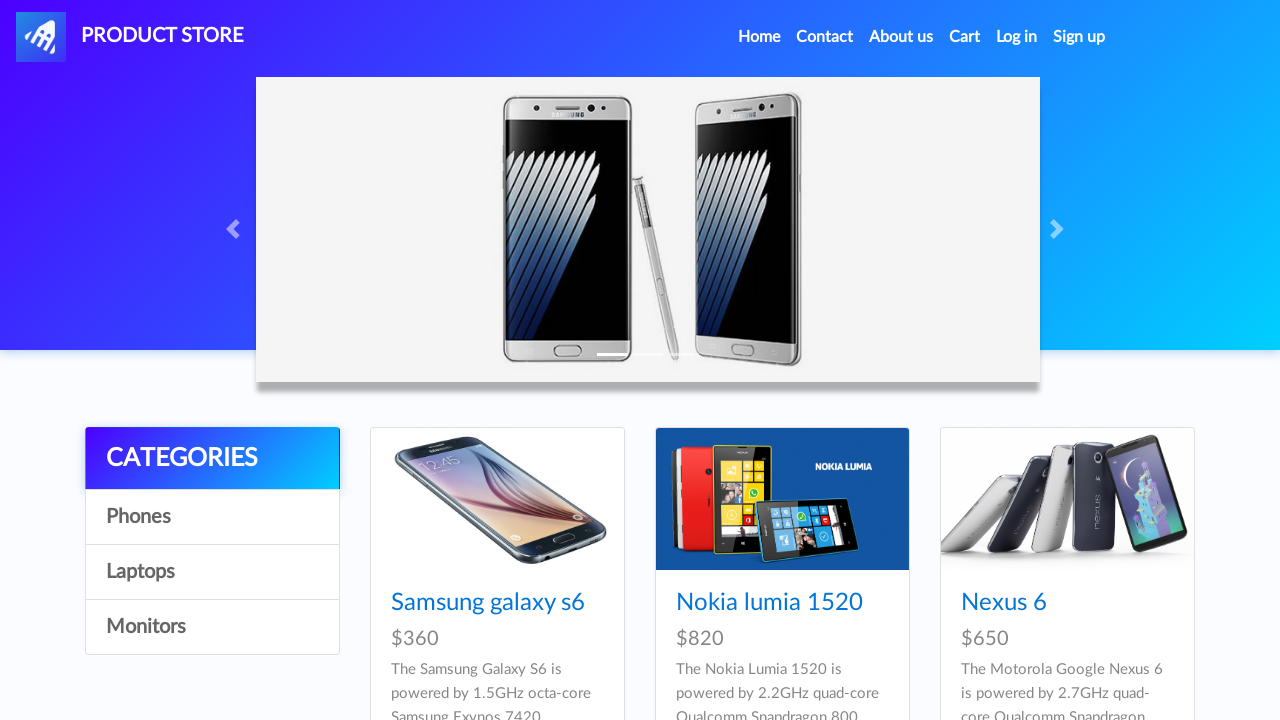

Products loaded in the mobile category
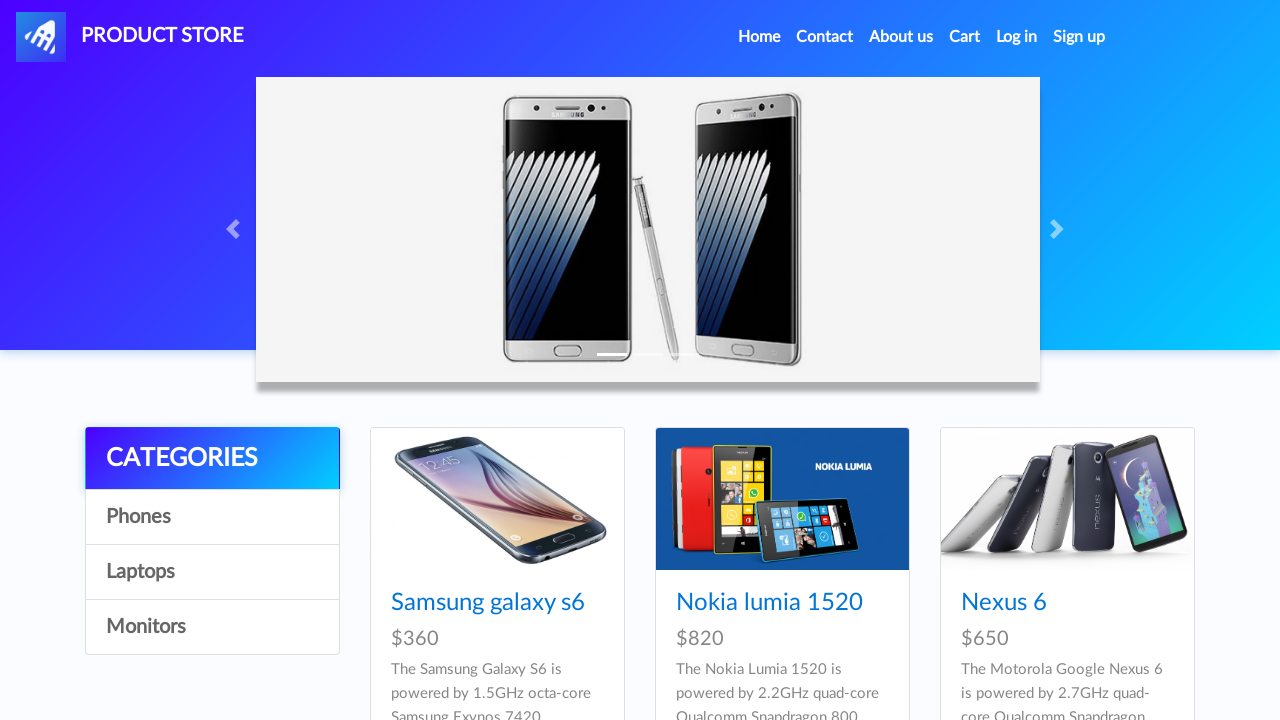

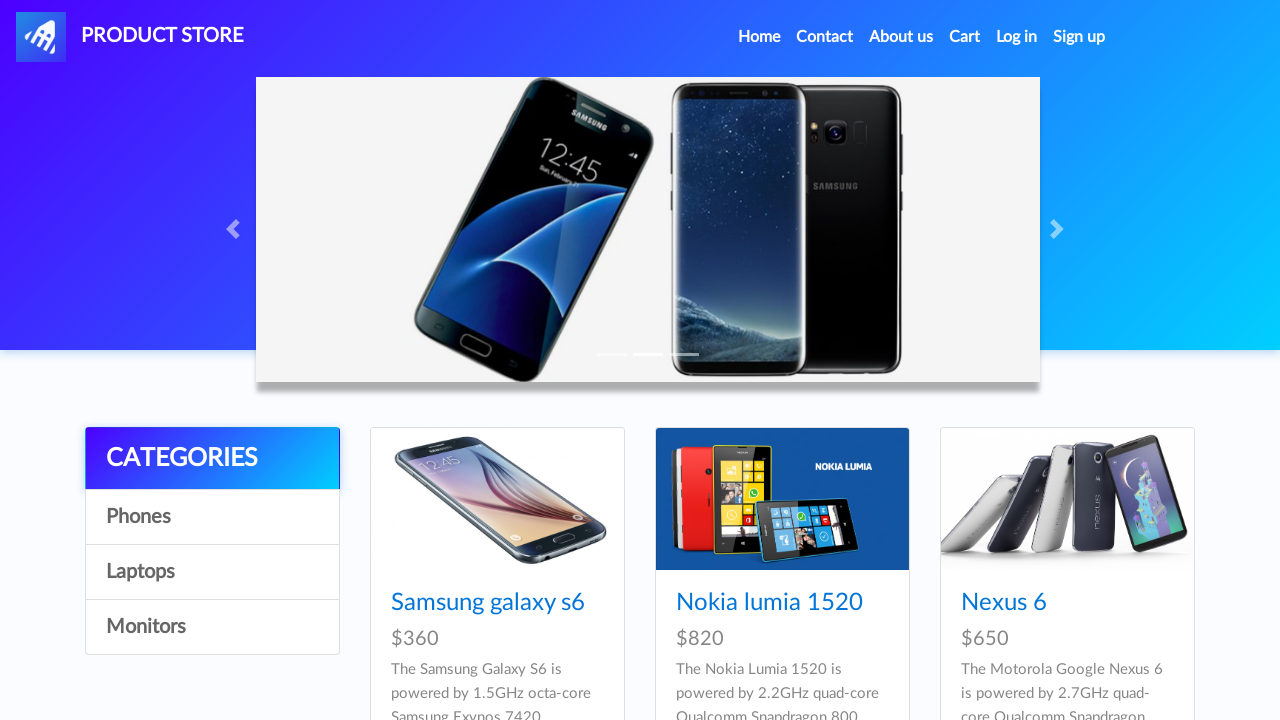